Tests clicking the Docs: Embed link which opens the documentation in a new tab

Starting URL: https://neuronpedia.org

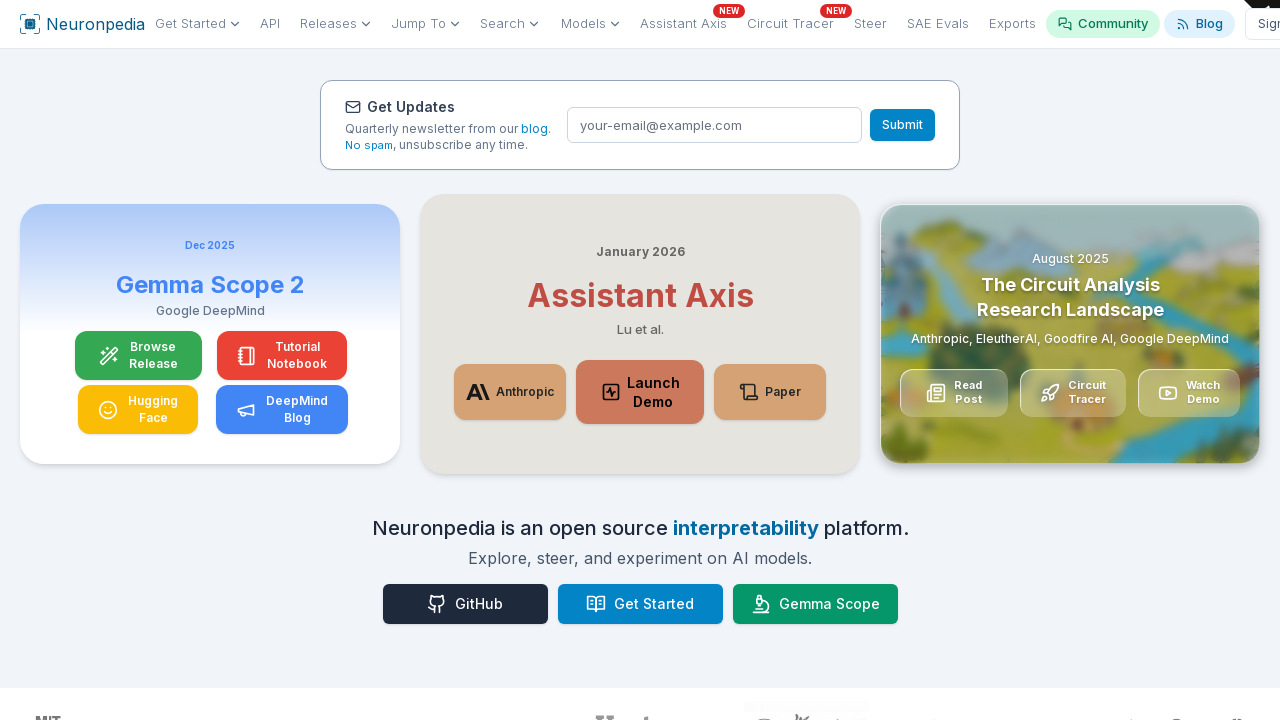

Clicked 'Docs: Embed' link, popup expected at (275, 361) on internal:role=link[name="Docs: Embed"s]
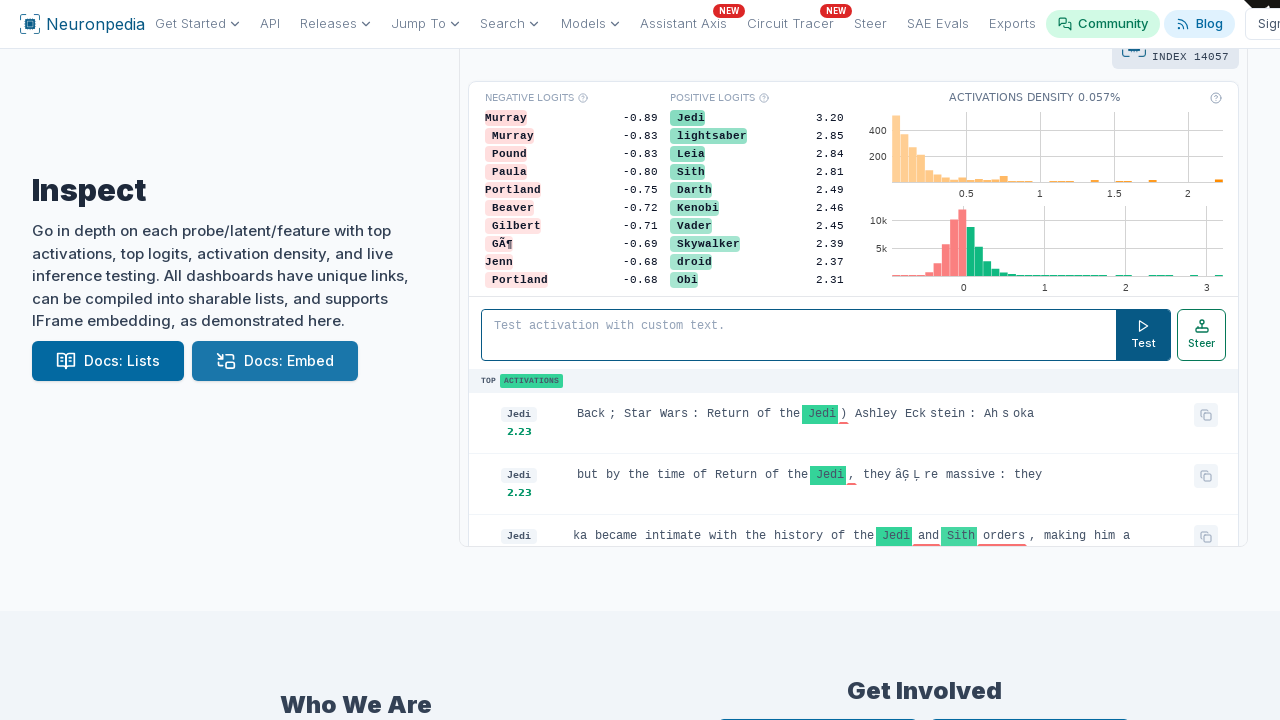

Popup window opened
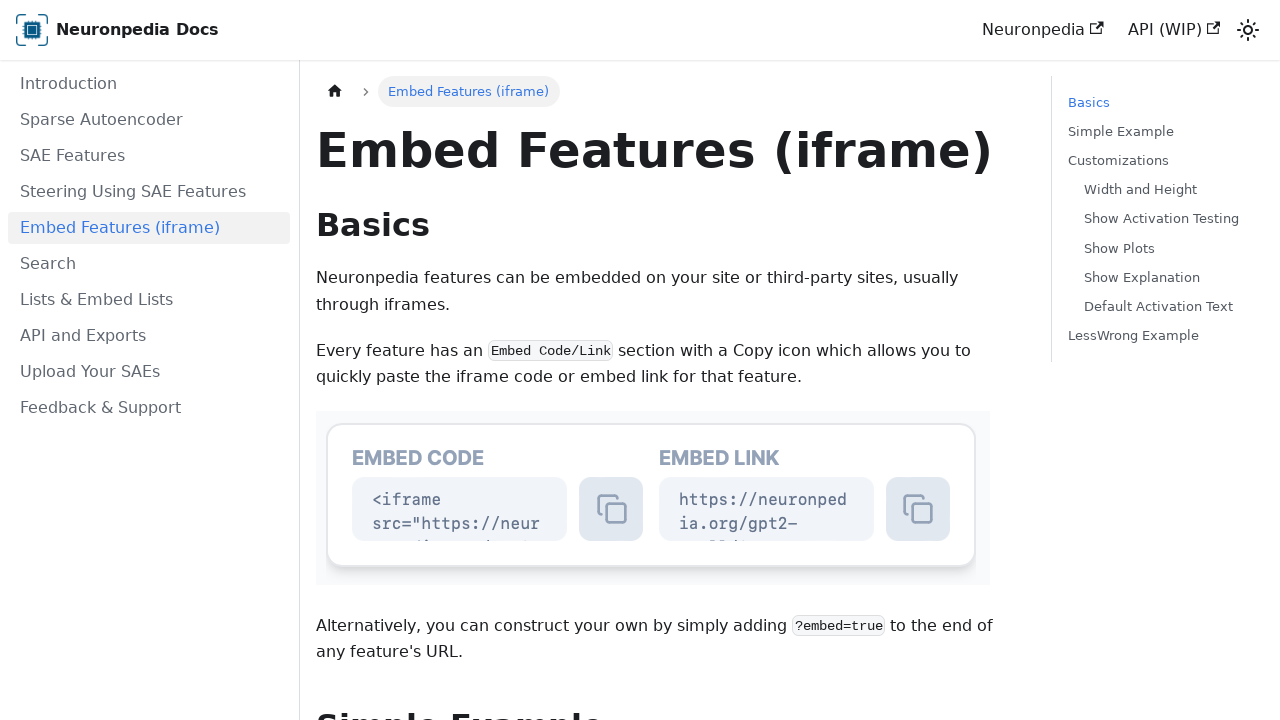

Documentation page loaded (networkidle)
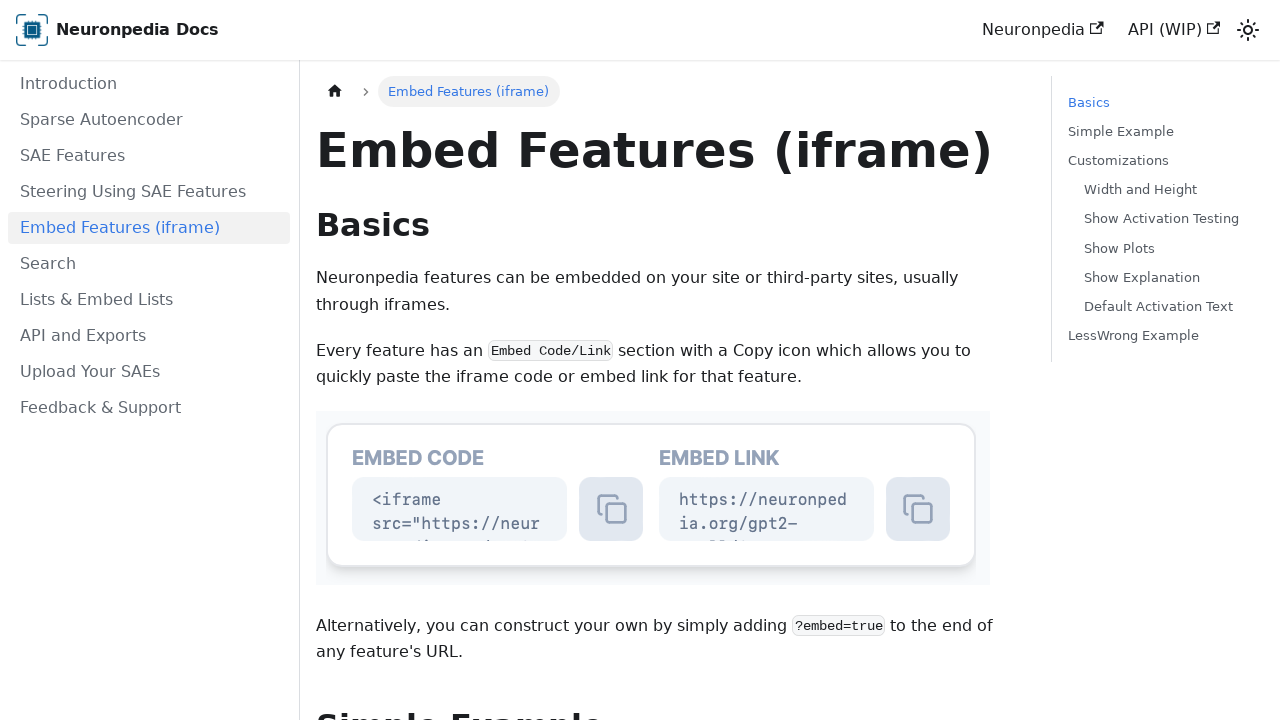

Verified URL contains 'docs.neuronpedia.org/embed-iframe'
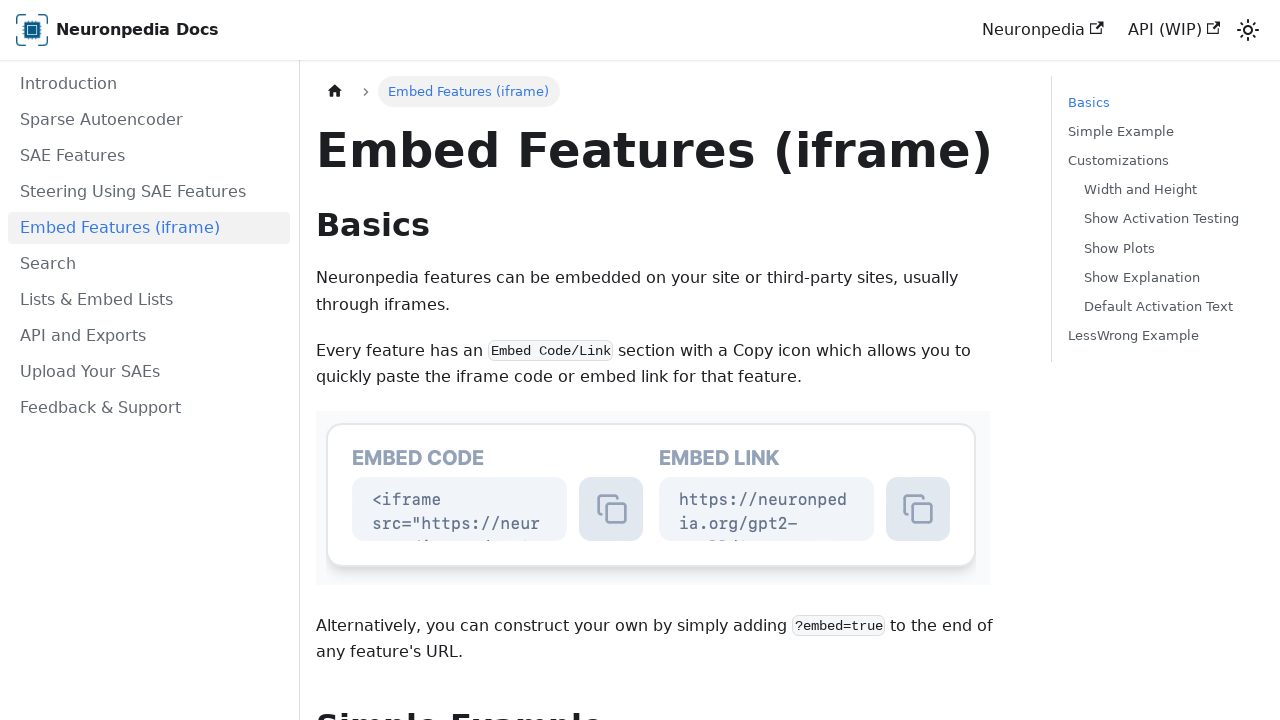

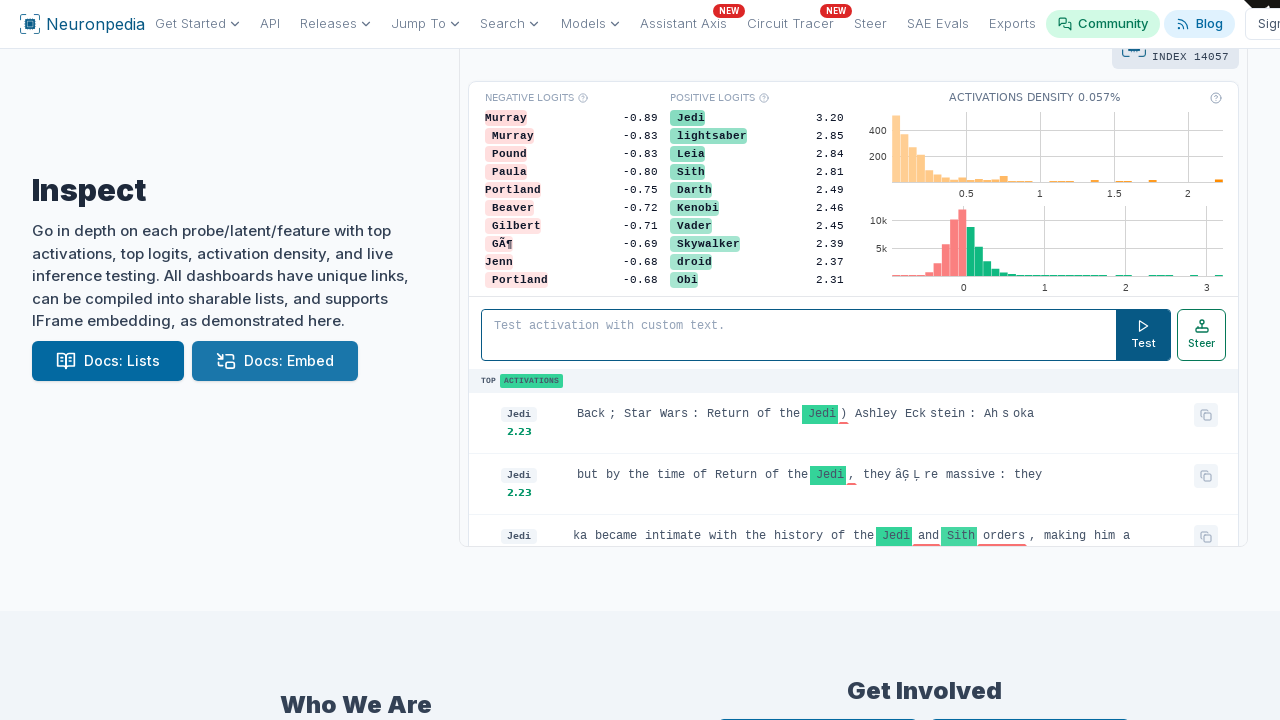